Tests data persistence by adding todos, completing one, and reloading the page

Starting URL: https://demo.playwright.dev/todomvc

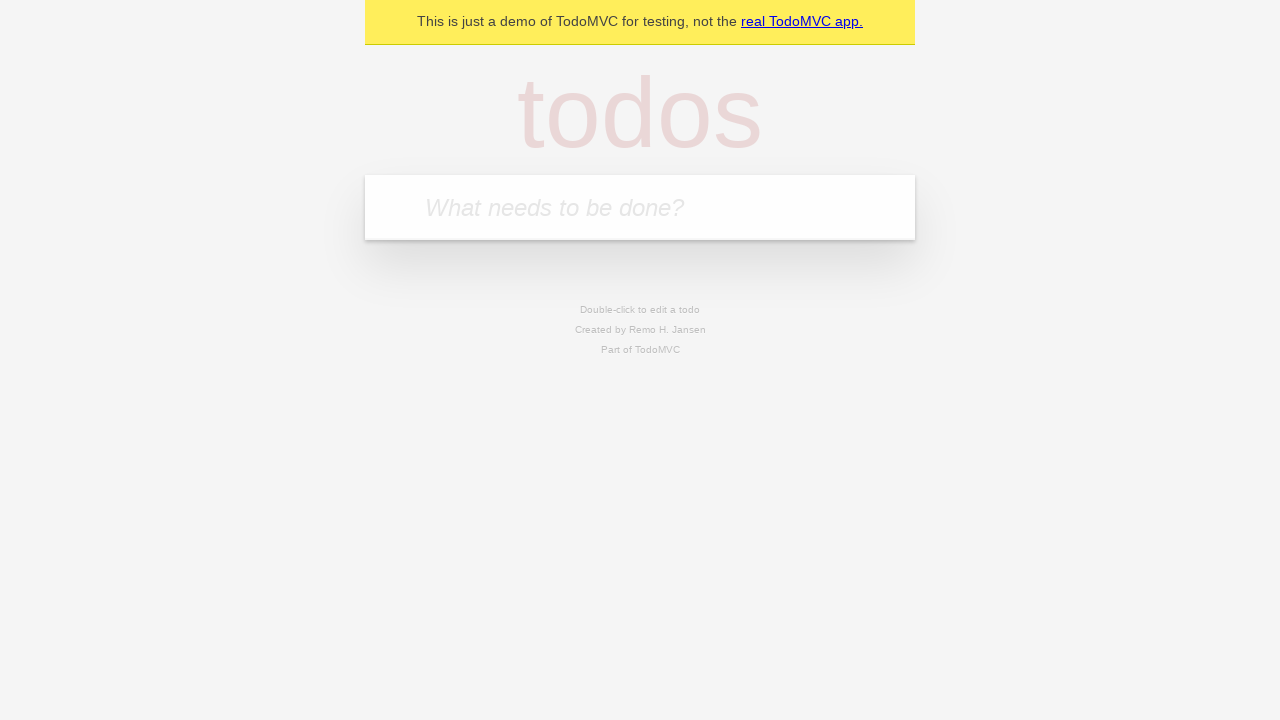

Filled new todo input with 'buy some cheese' on .new-todo
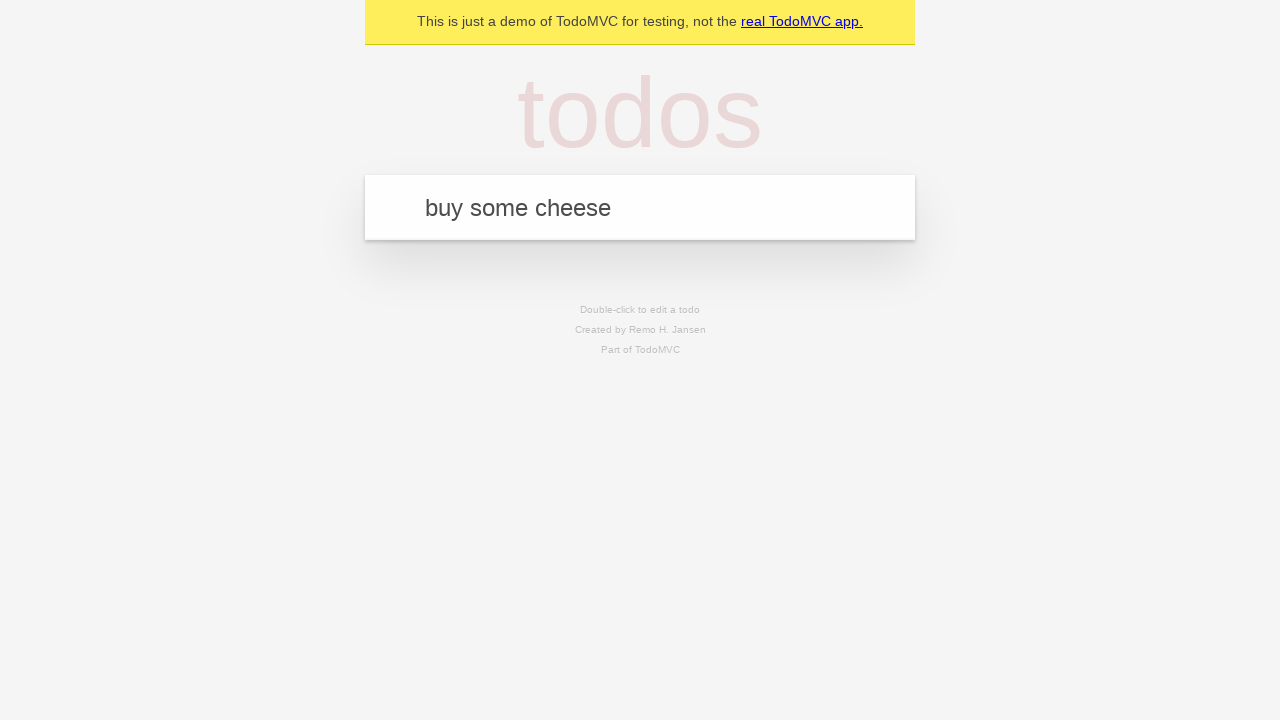

Pressed Enter to add first todo on .new-todo
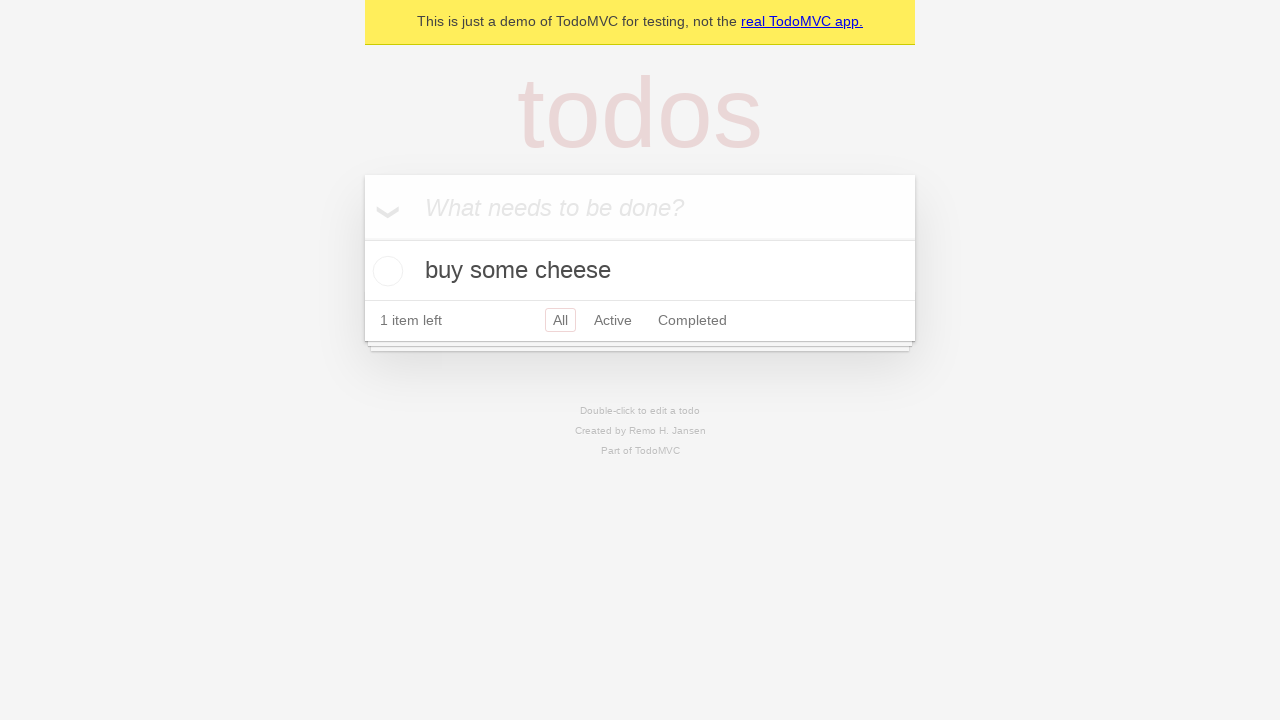

Filled new todo input with 'feed the cat' on .new-todo
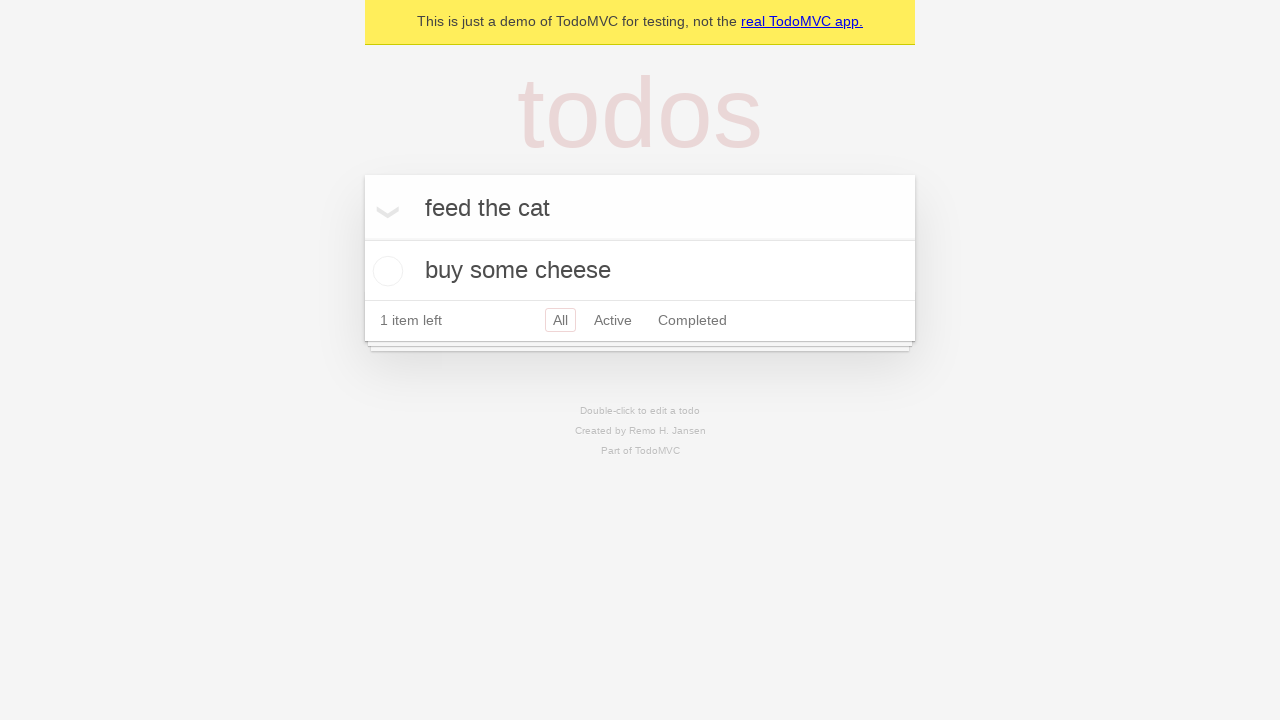

Pressed Enter to add second todo on .new-todo
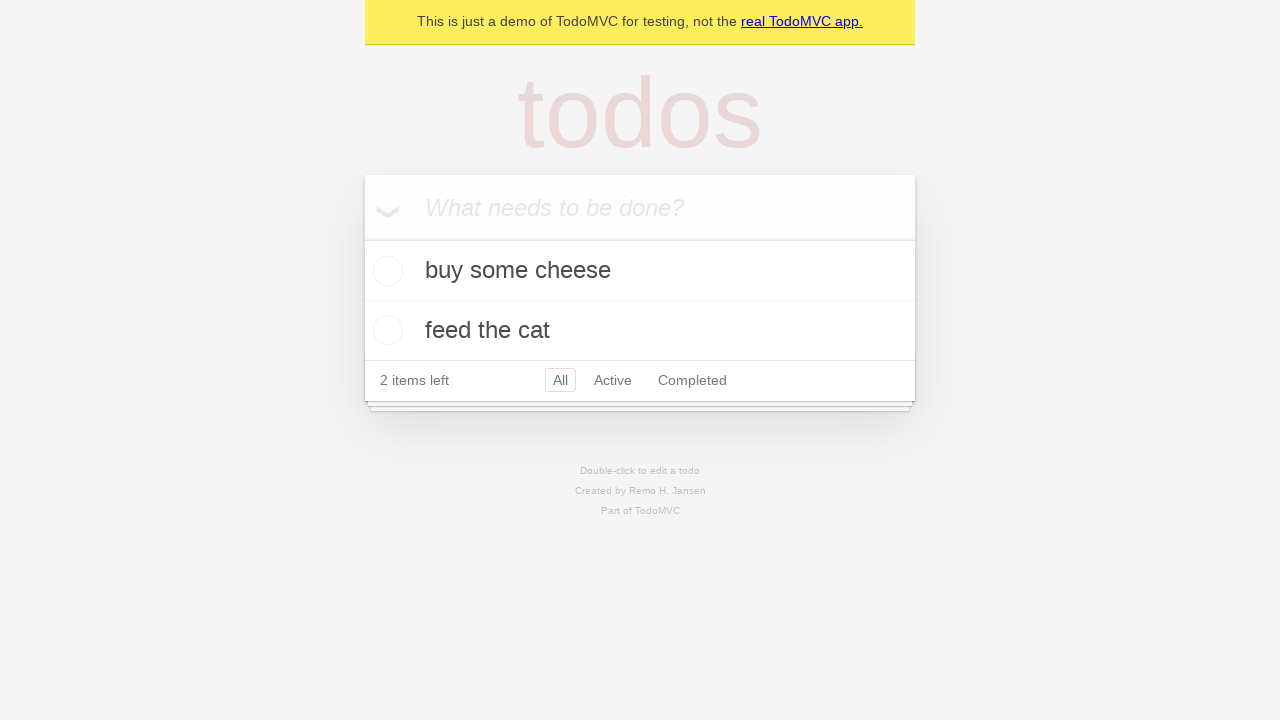

Both todo items loaded in the list
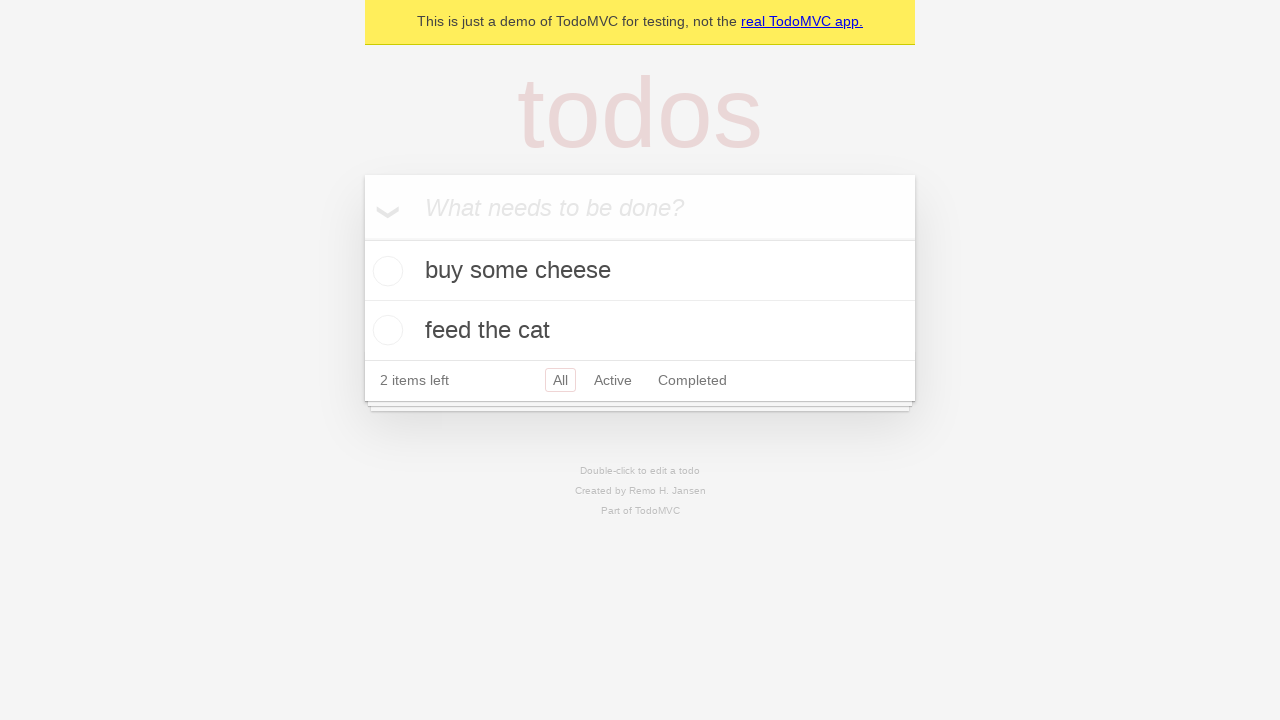

Checked the first todo item as complete at (385, 271) on .todo-list li >> nth=0 >> .toggle
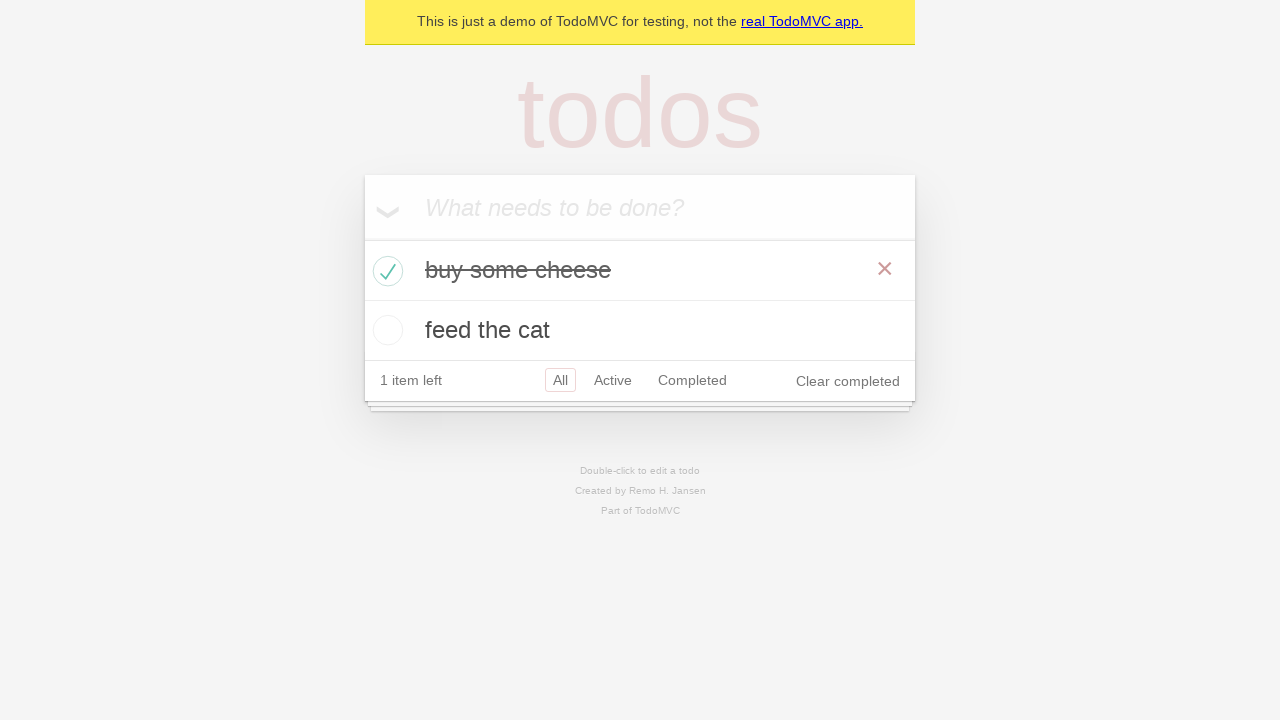

Reloaded the page to verify data persistence
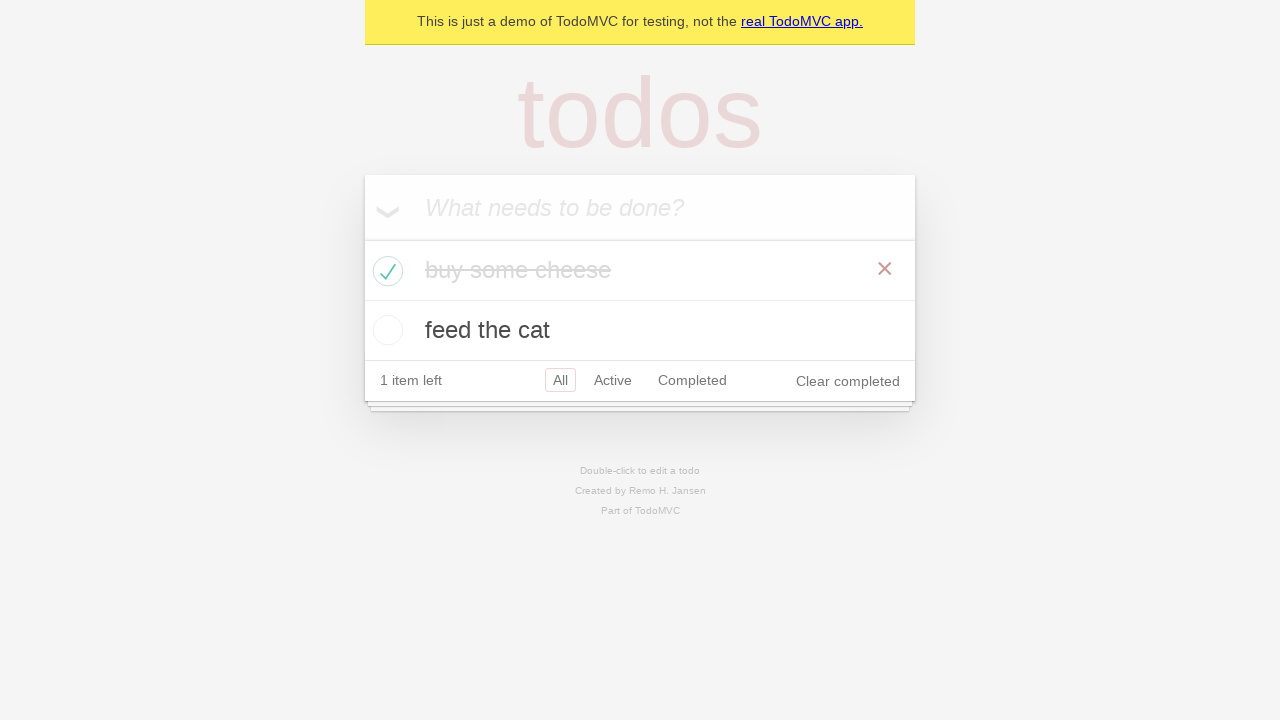

Todo items loaded after page reload
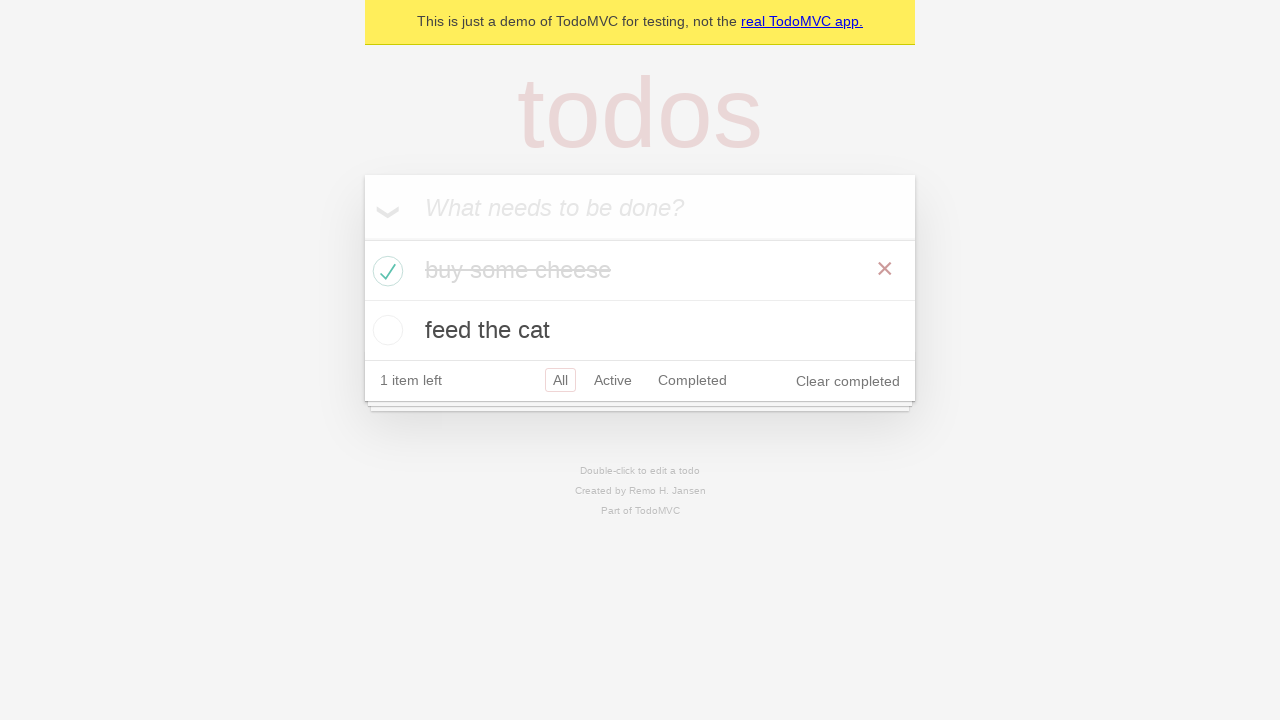

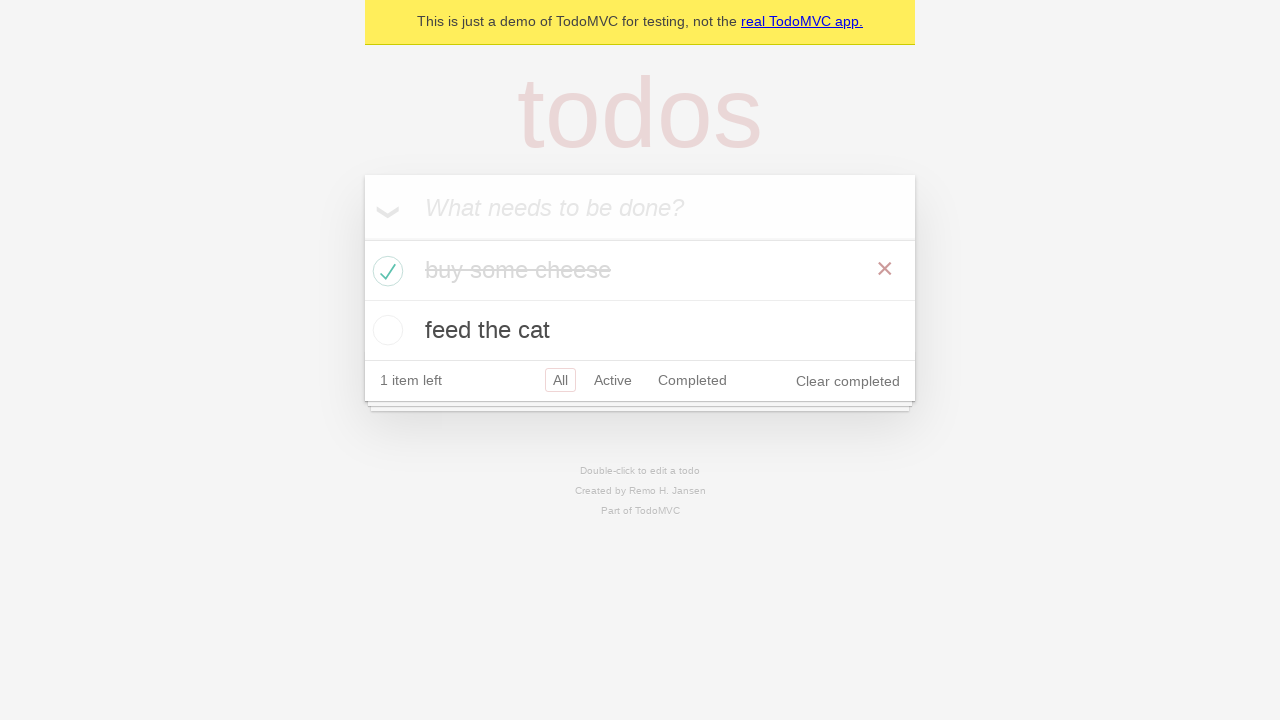